Tests filtering books by the Android category and verifies only Android books are displayed

Starting URL: https://practice.automationtesting.in/shop/

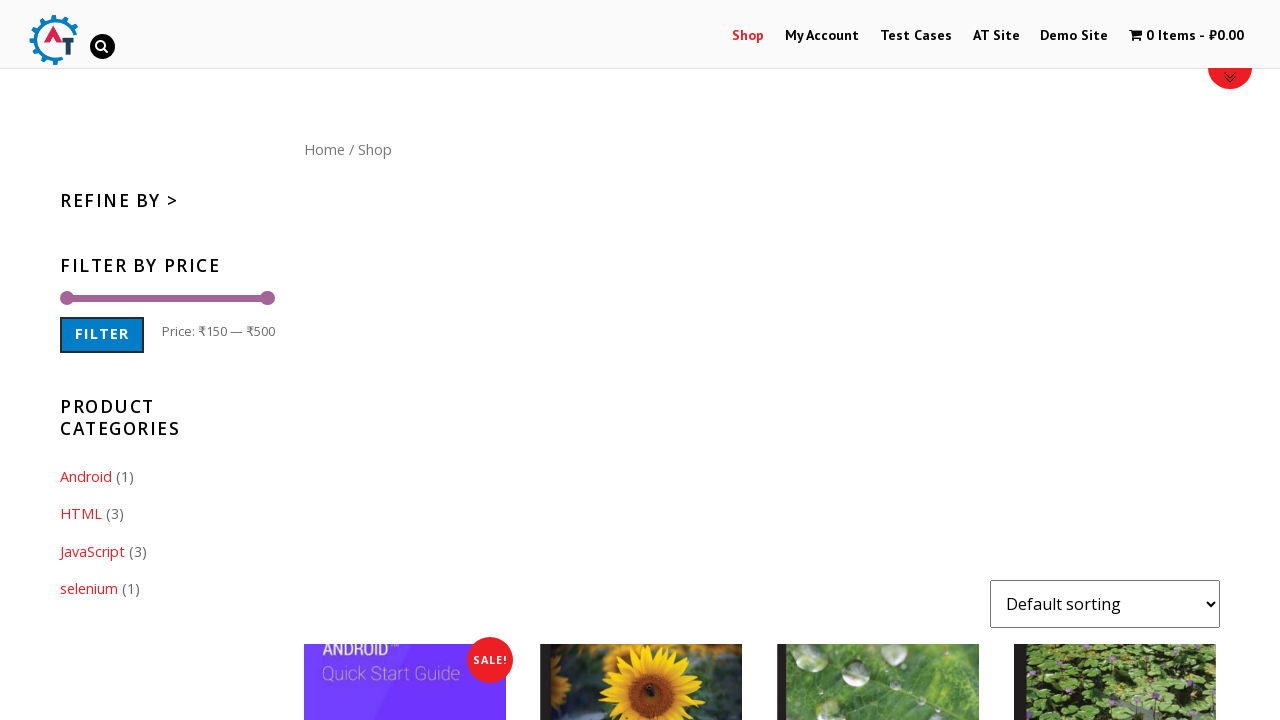

Clicked on Android category filter at (86, 476) on .cat-item-24 > a
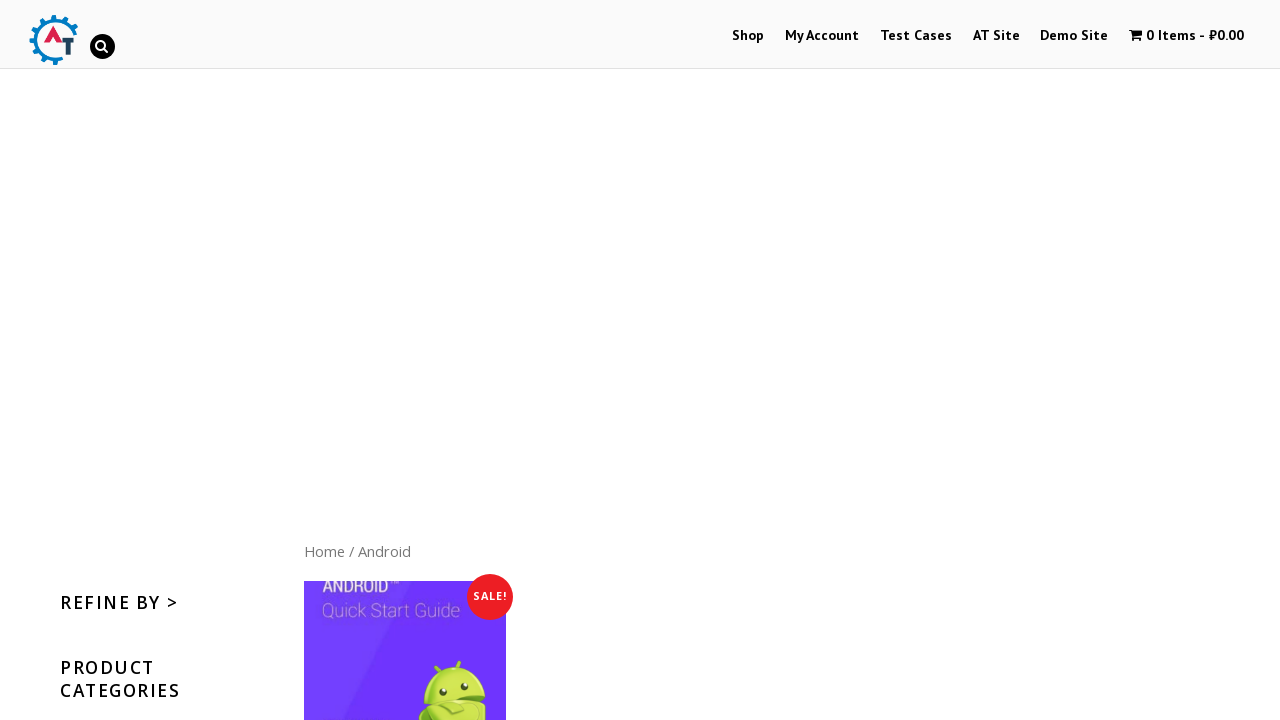

Waited for products to load after Android category filter
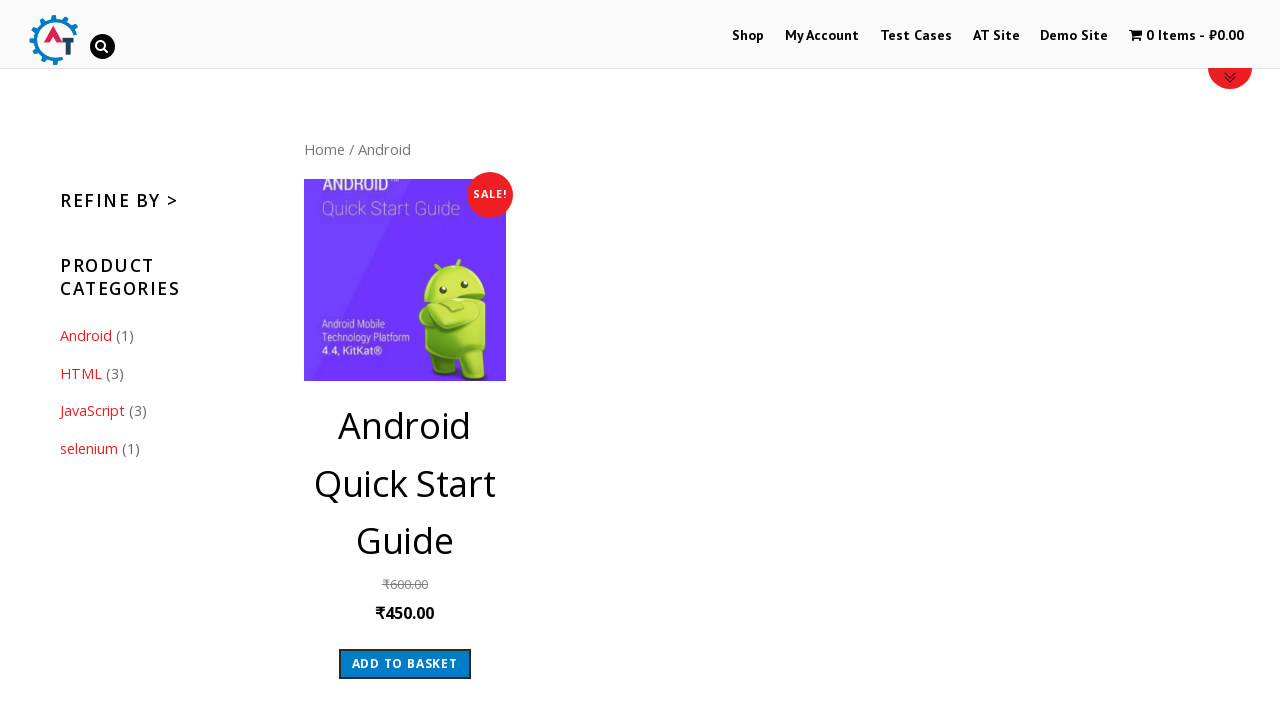

Retrieved all displayed product elements
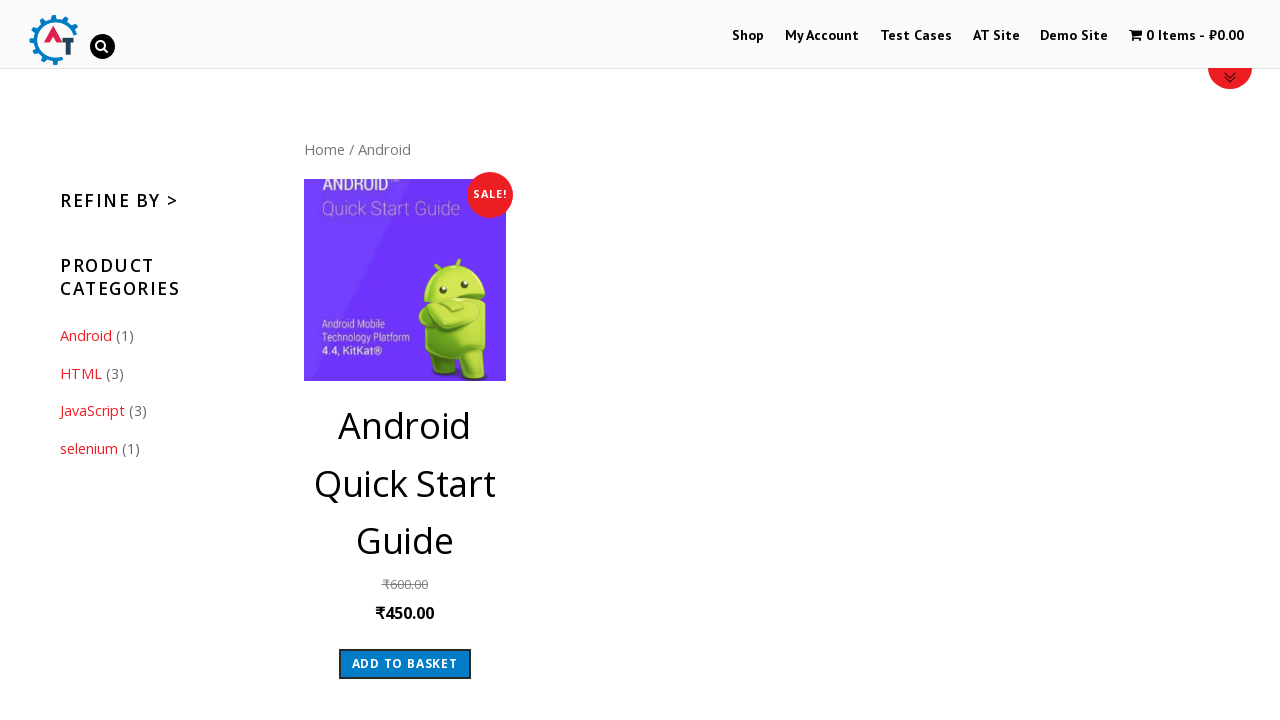

Verified product contains Android category tag
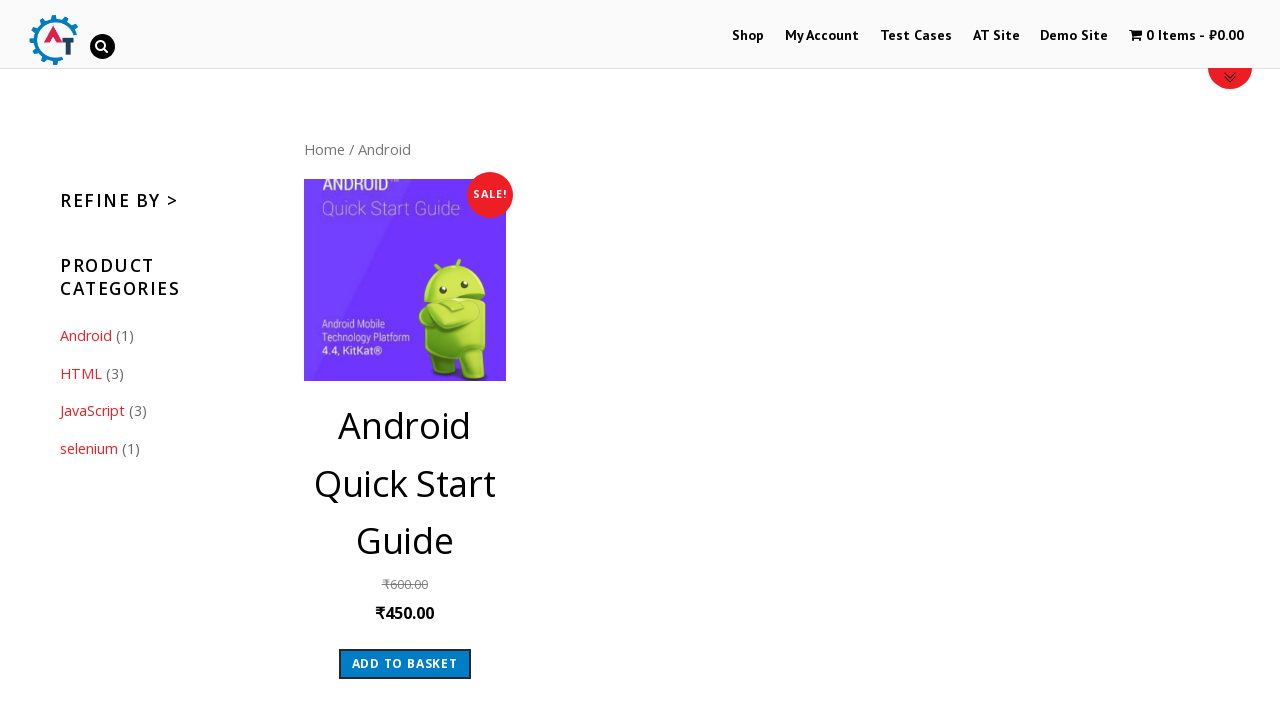

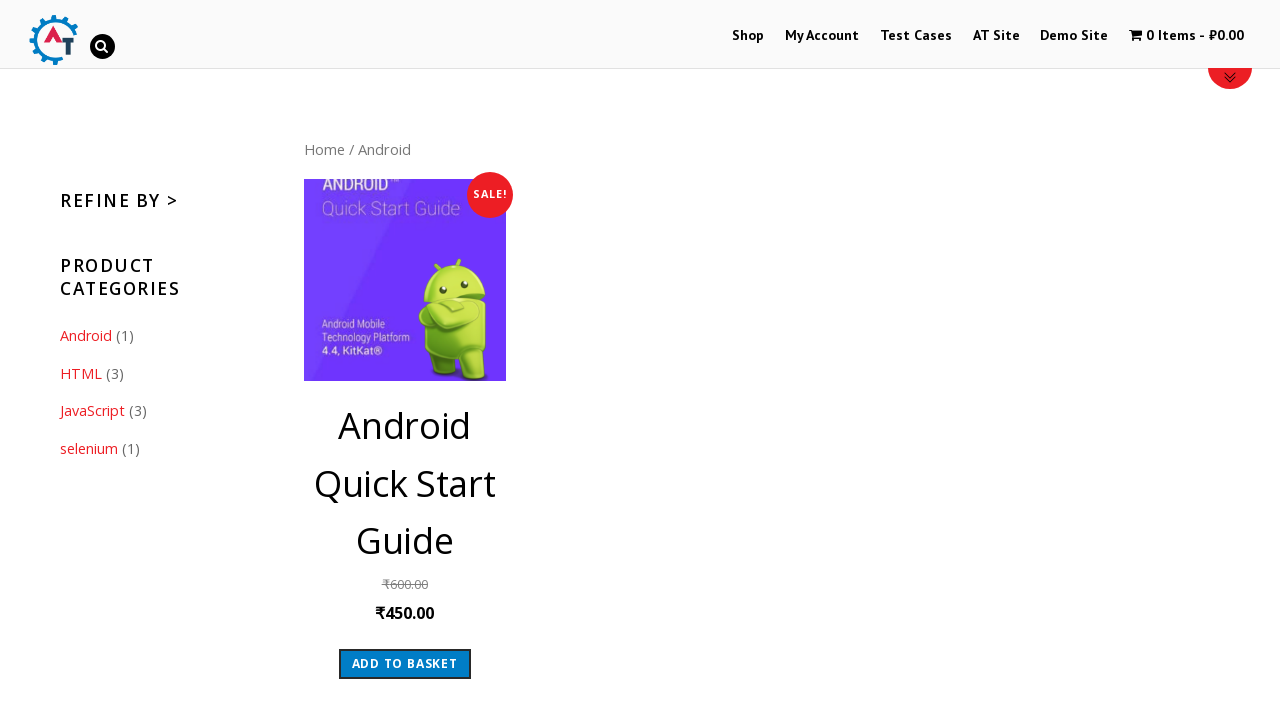